Tests submitting empty feedback form and clicking Yes to verify generic thank you message is displayed

Starting URL: https://kristinek.github.io/site/tasks/provide_feedback

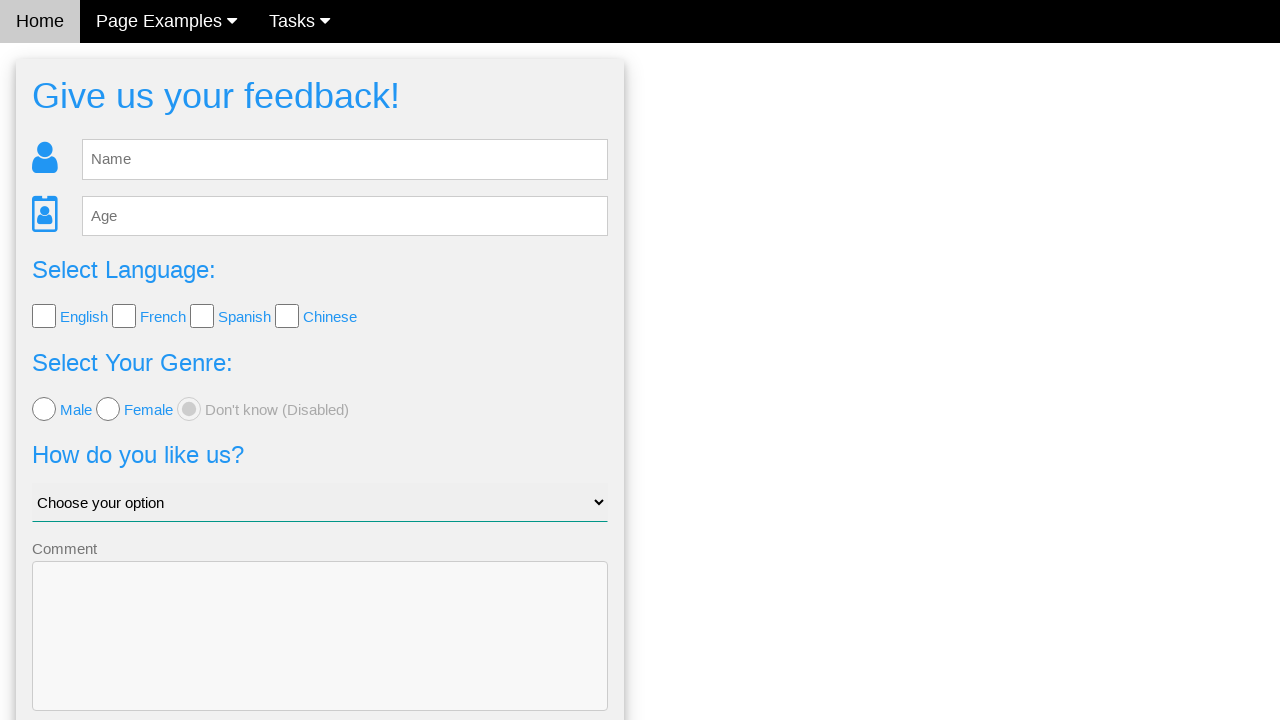

Clicked Send button without entering feedback at (320, 656) on button:has-text('Send'), input[type='submit']
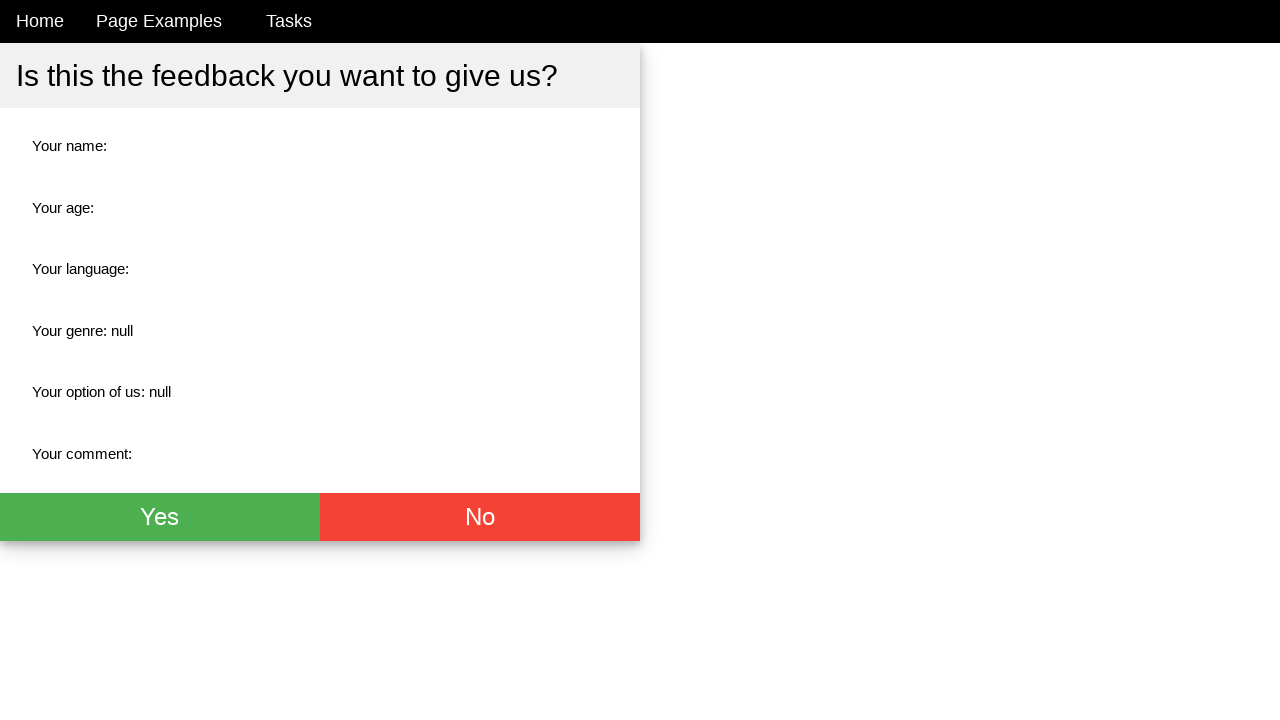

Confirmation page loaded with Yes button visible
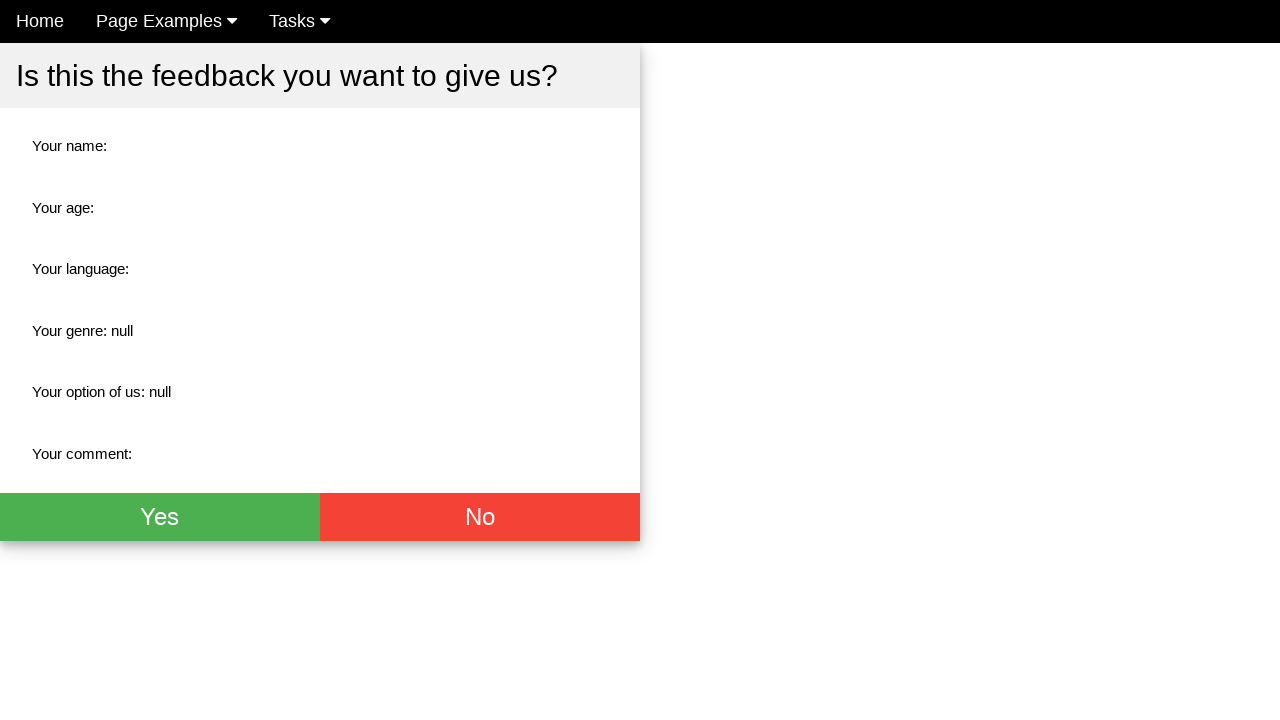

Clicked Yes button on confirmation page at (160, 517) on button.w3-green
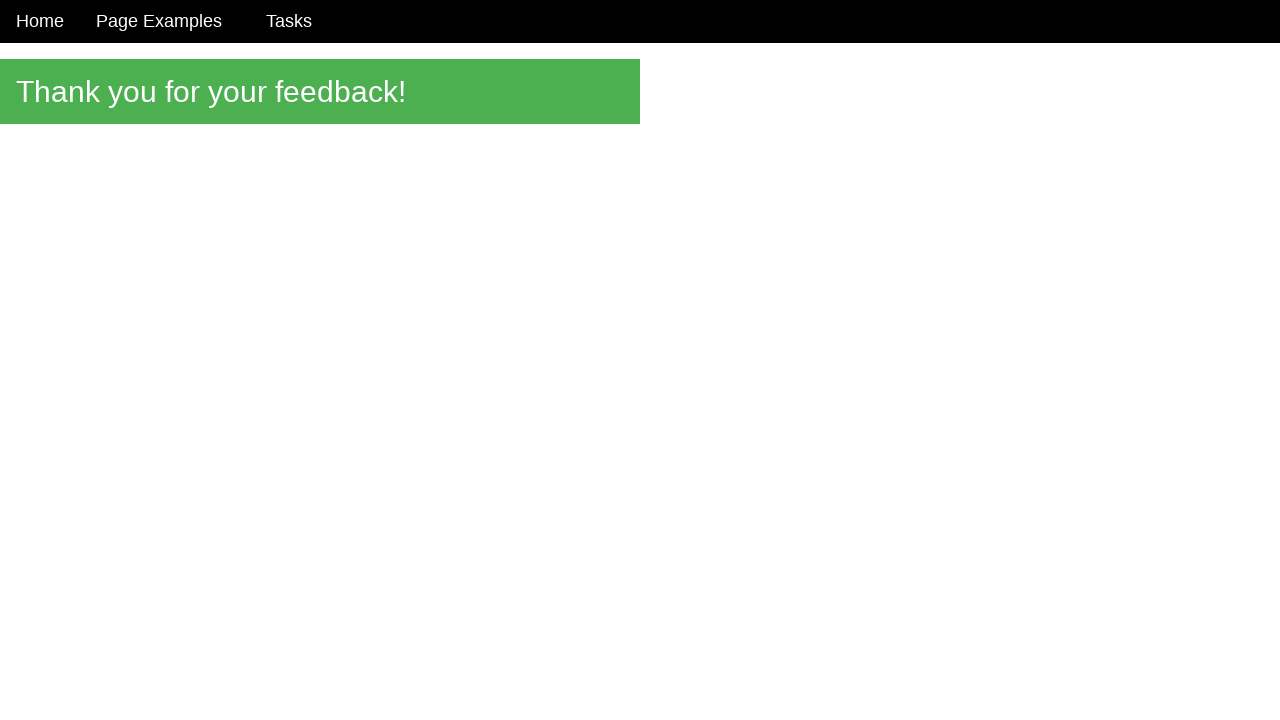

Thank you message element loaded
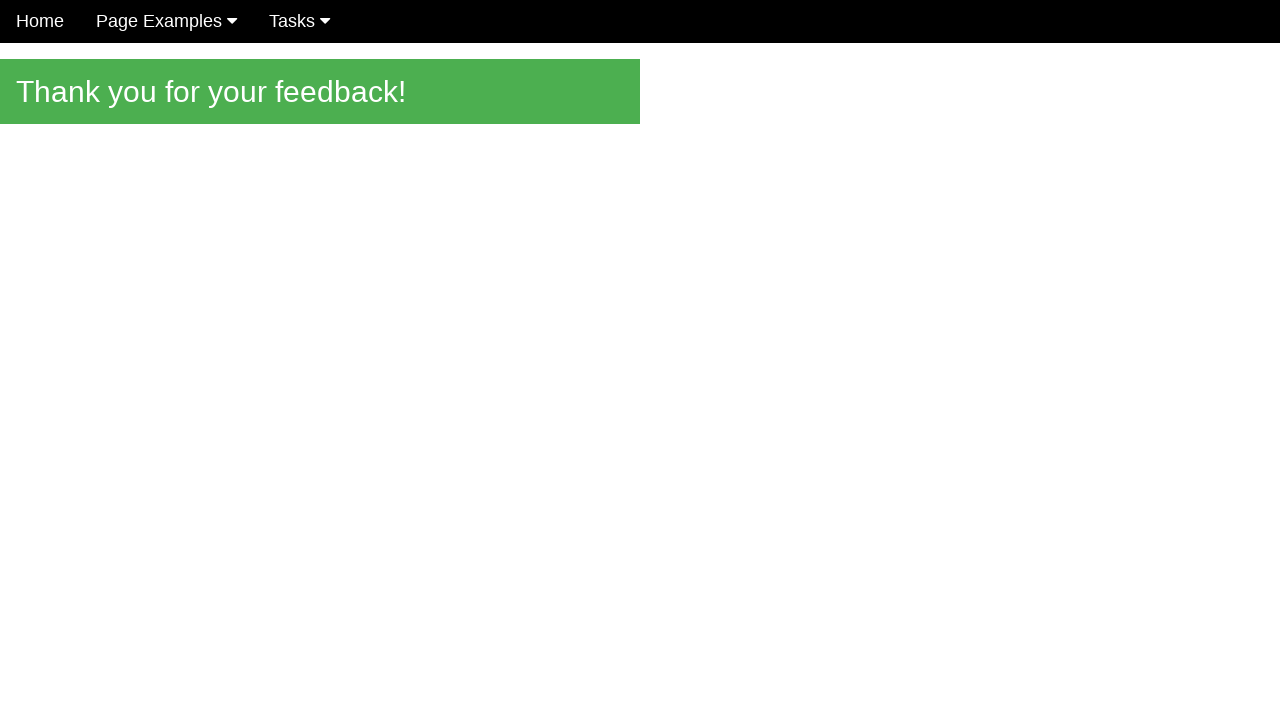

Verified generic thank you message is displayed
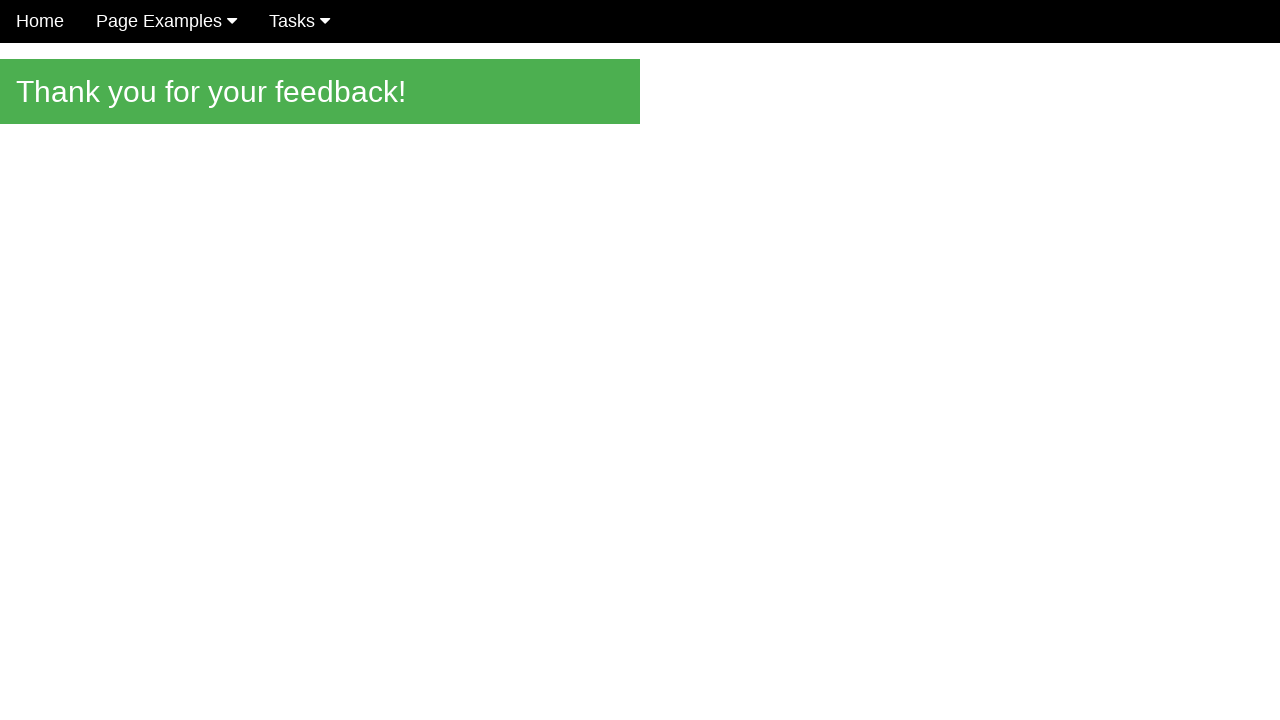

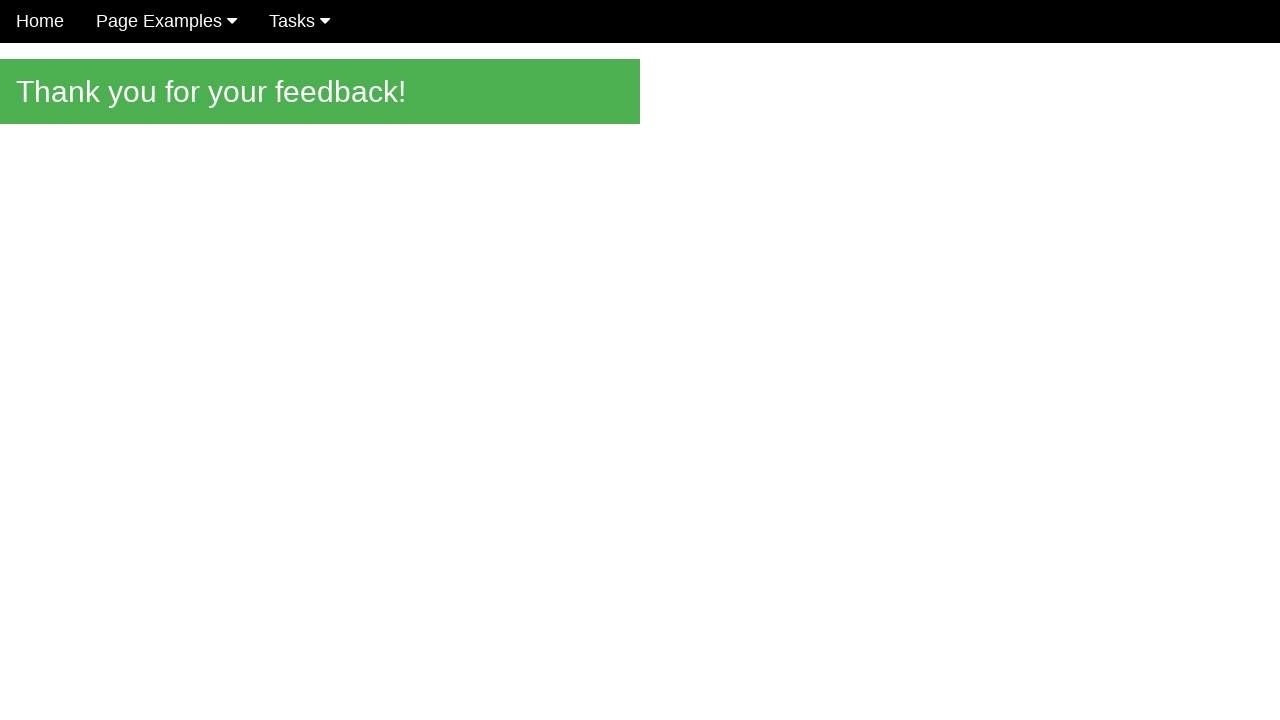